Navigates to the login page and verifies the page title is correct

Starting URL: https://the-internet.herokuapp.com/

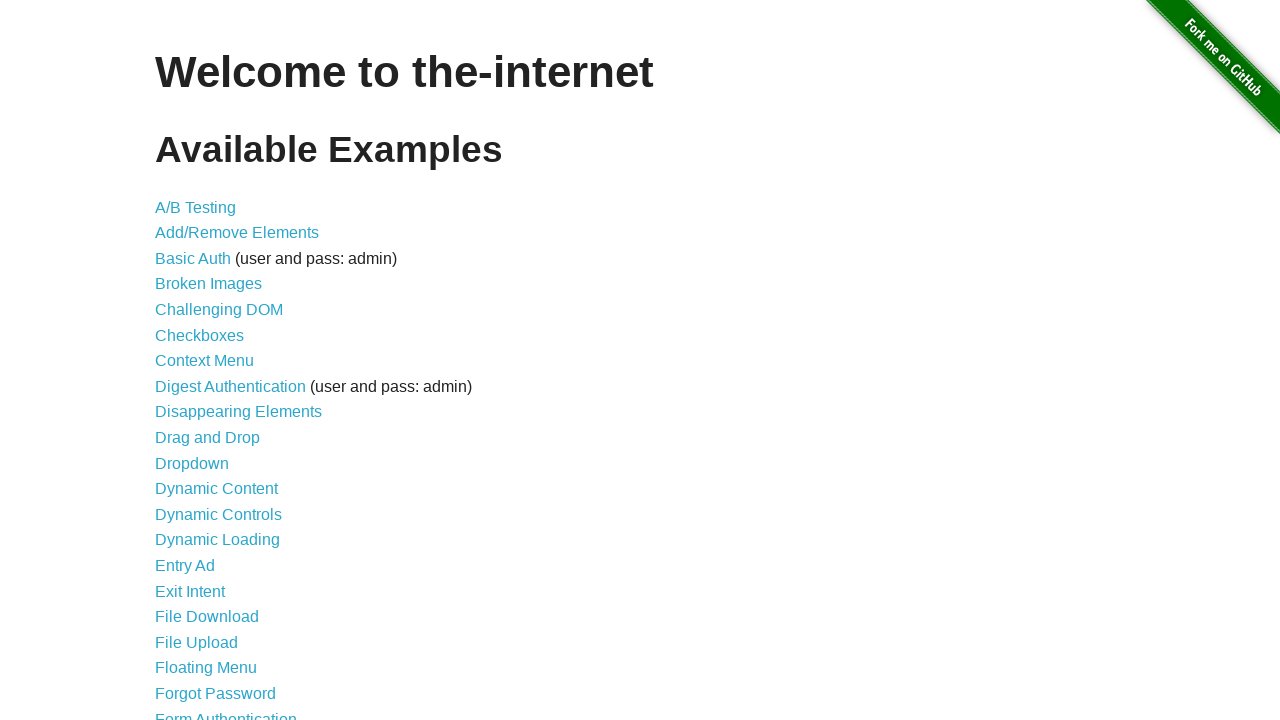

Clicked on Form Authentication link at (226, 712) on xpath=//*[@id="content"]/ul/li[21]/a
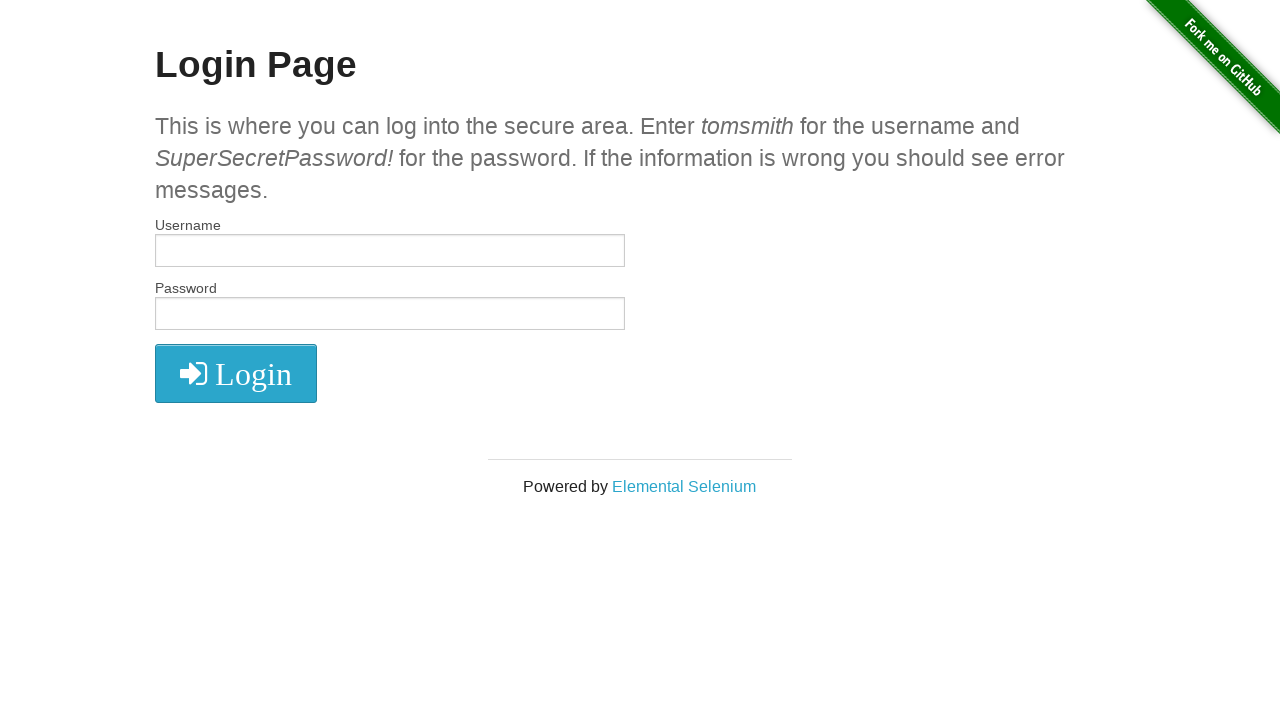

Waited for page to load (domcontentloaded)
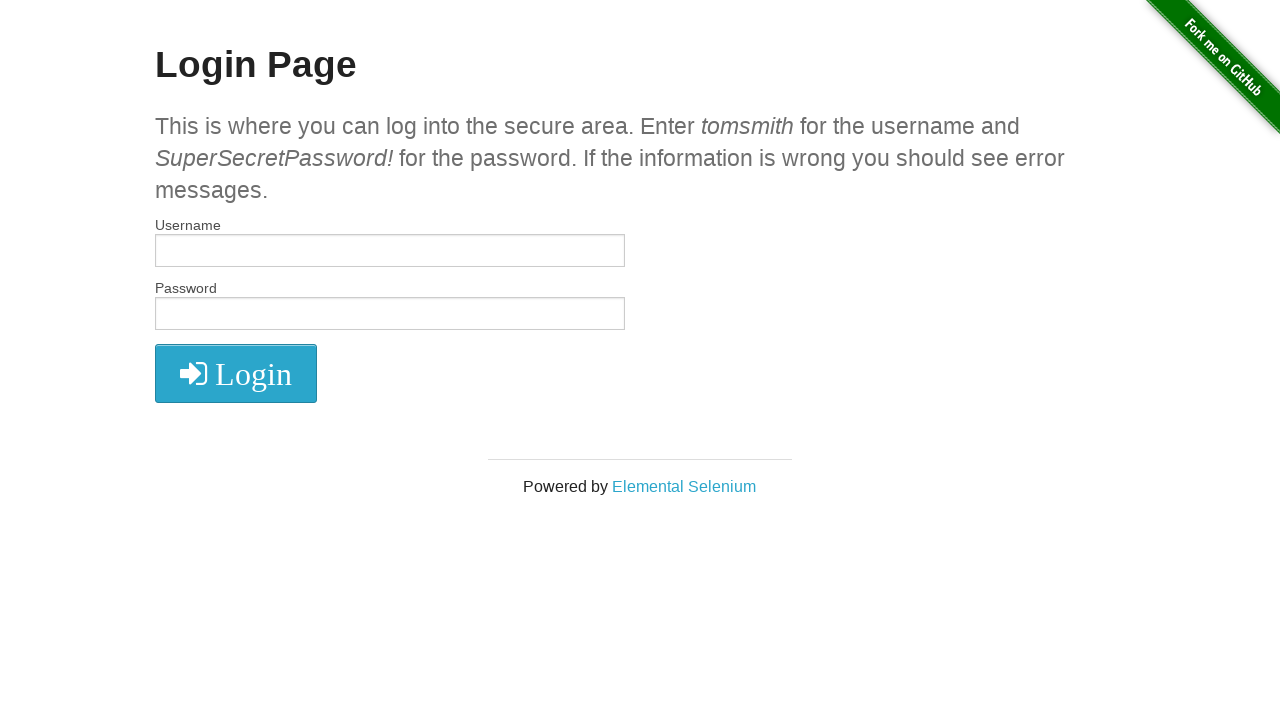

Verified page title is 'The Internet'
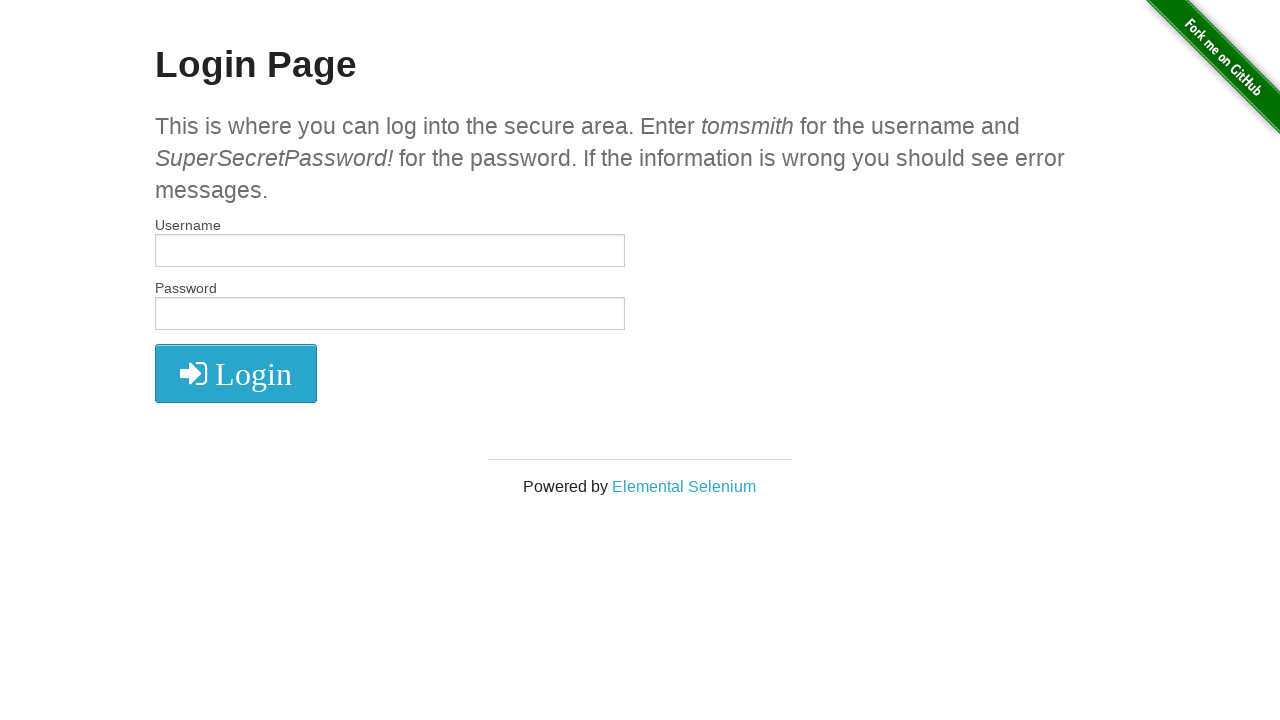

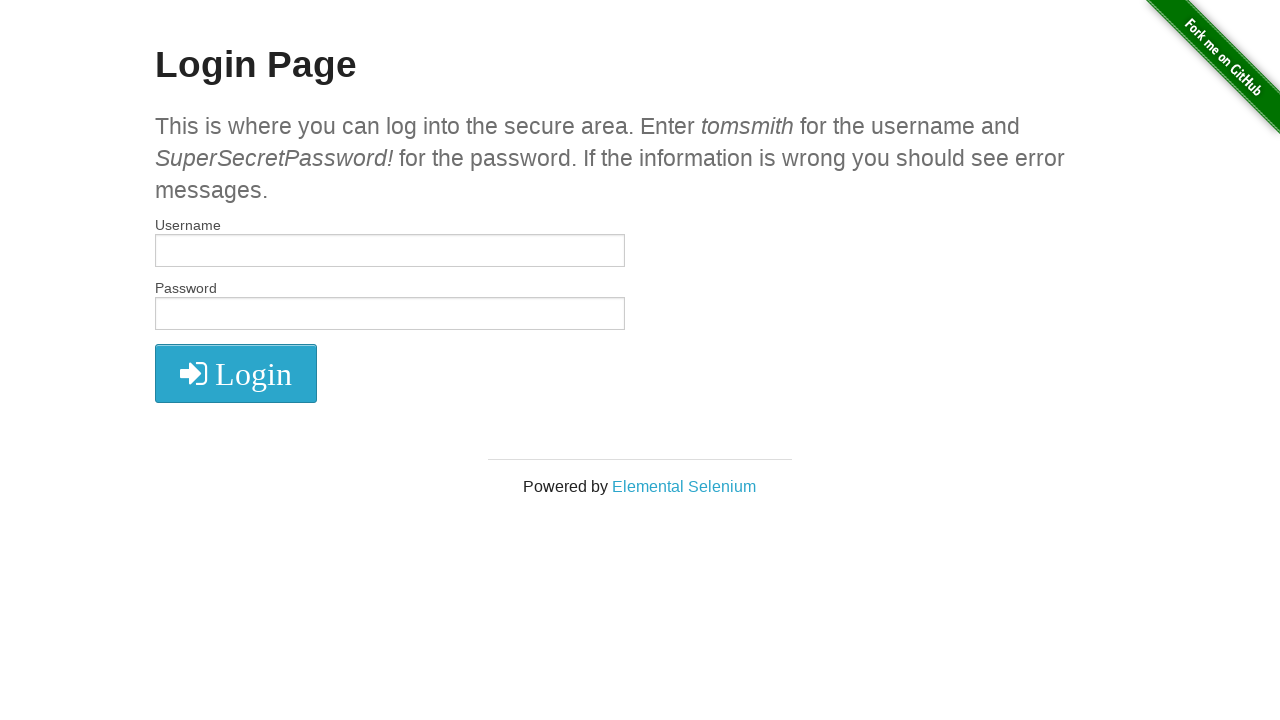